Navigates to the BTS transportation statistics website, configures filters for year 2021 and California geography, selects specific data fields, and initiates a download

Starting URL: https://www.transtats.bts.gov/DL_SelectFields.aspx?gnoyr_VQ=FGJ&QO_fu146_anzr=

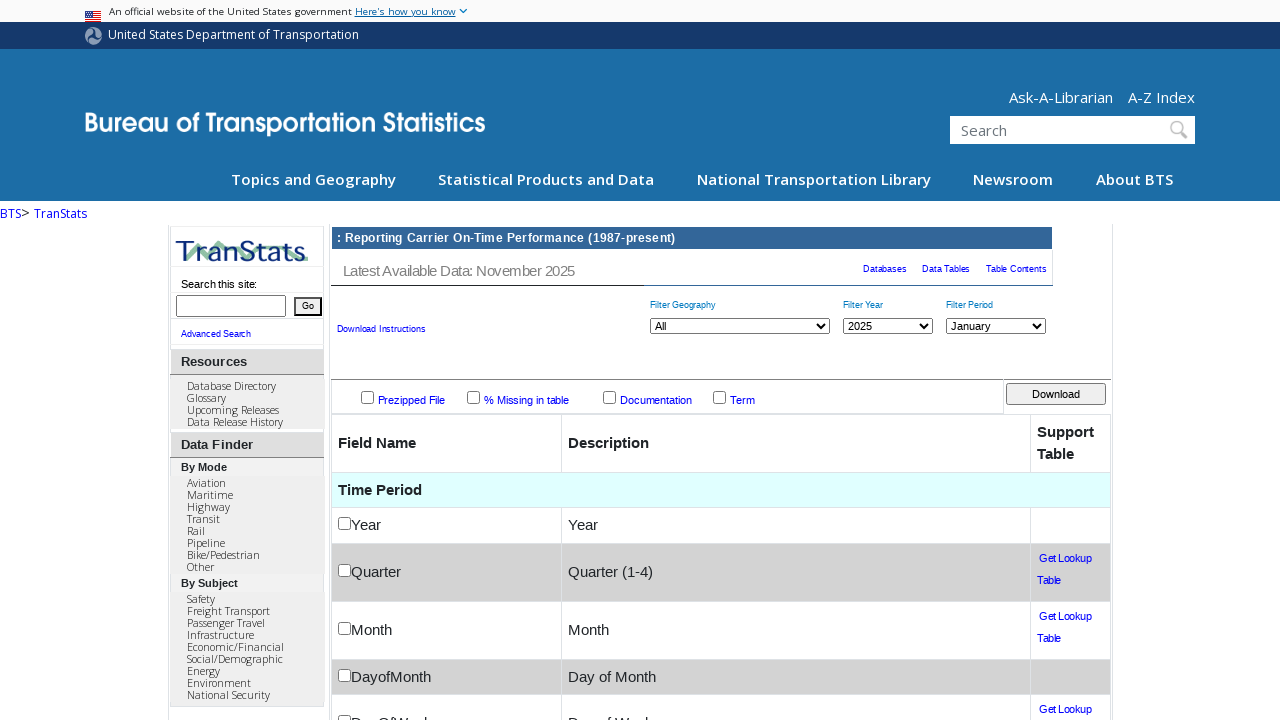

Unchecked ORIGIN_AIRPORT_ID checkbox at (344, 436) on #ORIGIN_AIRPORT_ID
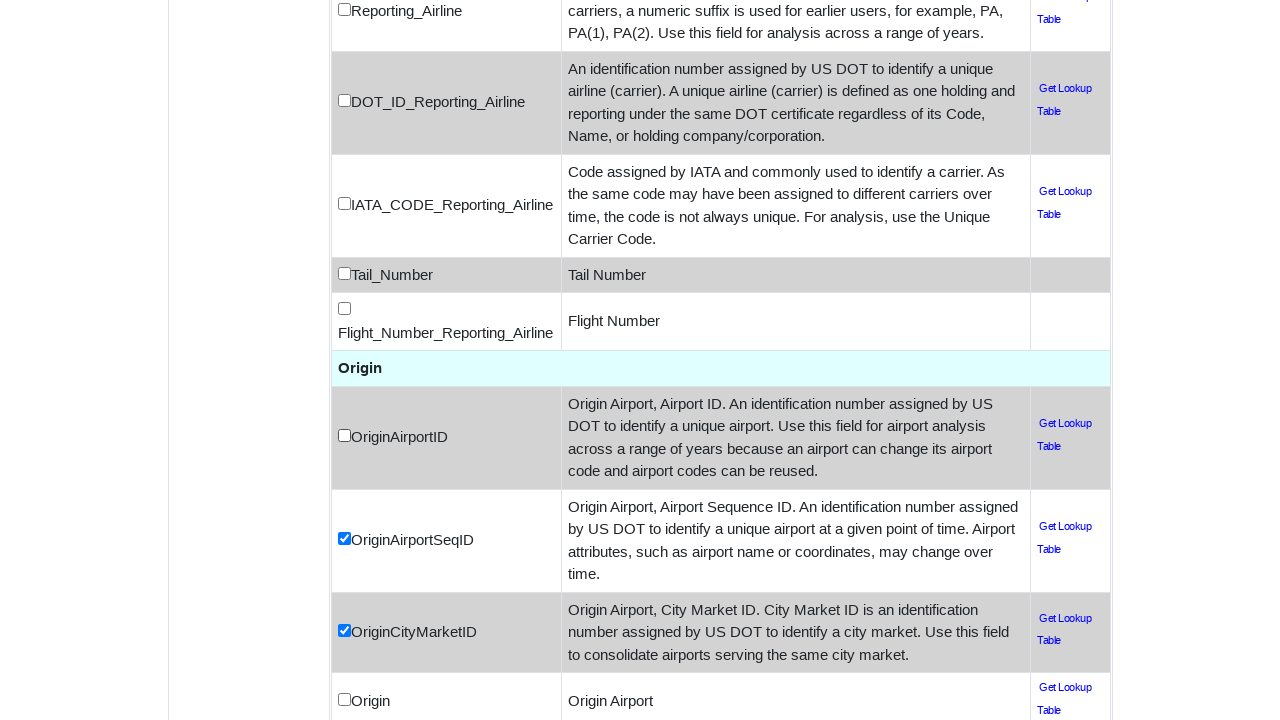

Unchecked ORIGIN_AIRPORT_SEQ_ID checkbox at (344, 539) on #ORIGIN_AIRPORT_SEQ_ID
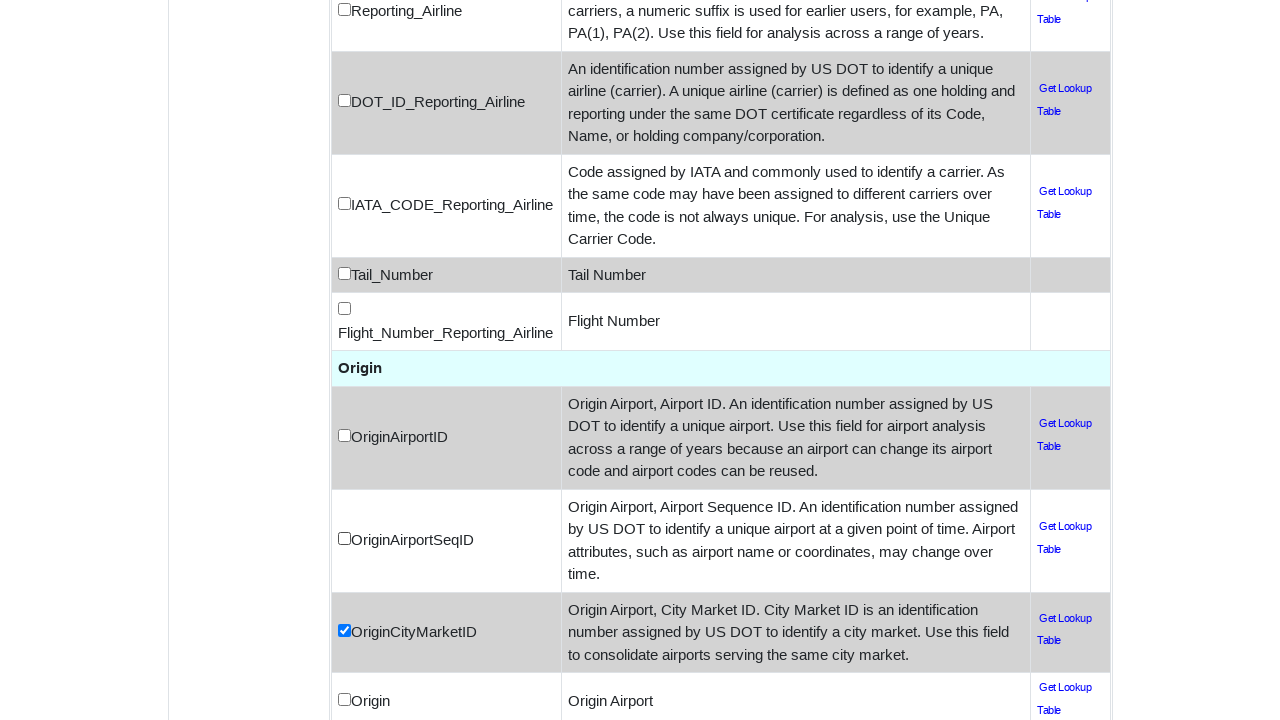

Unchecked ORIGIN_CITY_MARKET_ID checkbox at (344, 631) on #ORIGIN_CITY_MARKET_ID
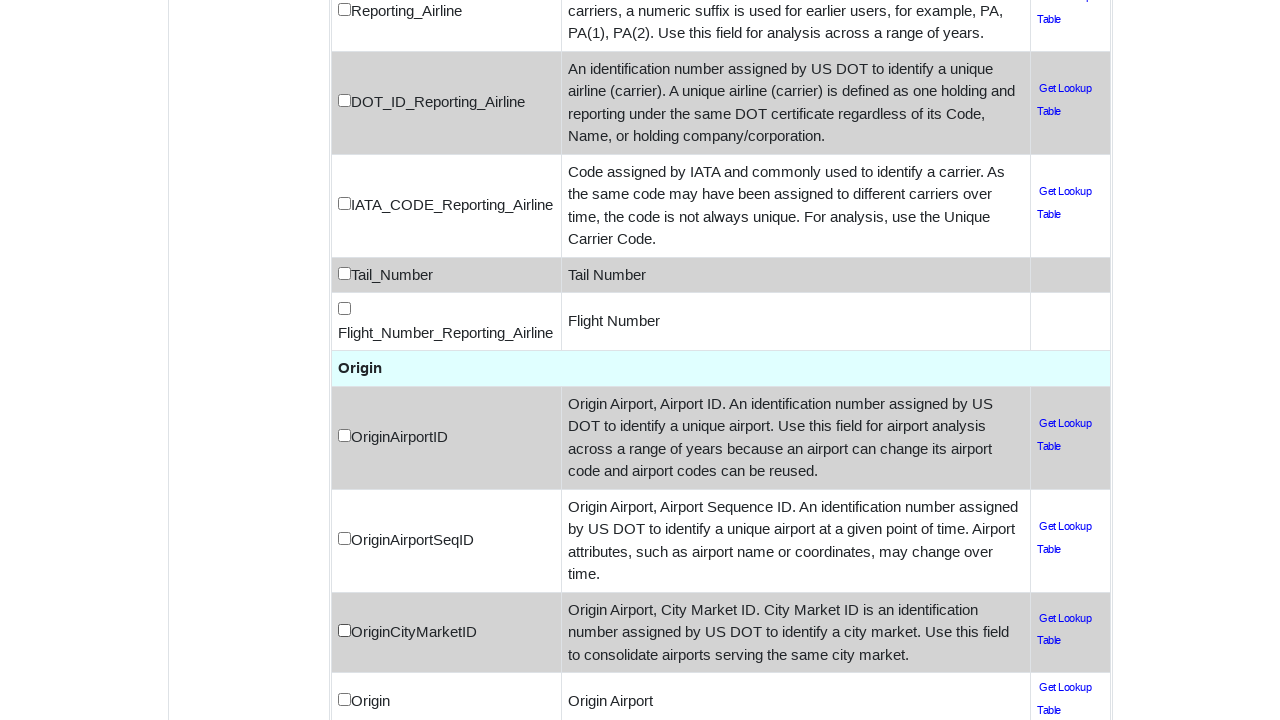

Unchecked DEST_AIRPORT_ID checkbox at (344, 436) on #DEST_AIRPORT_ID
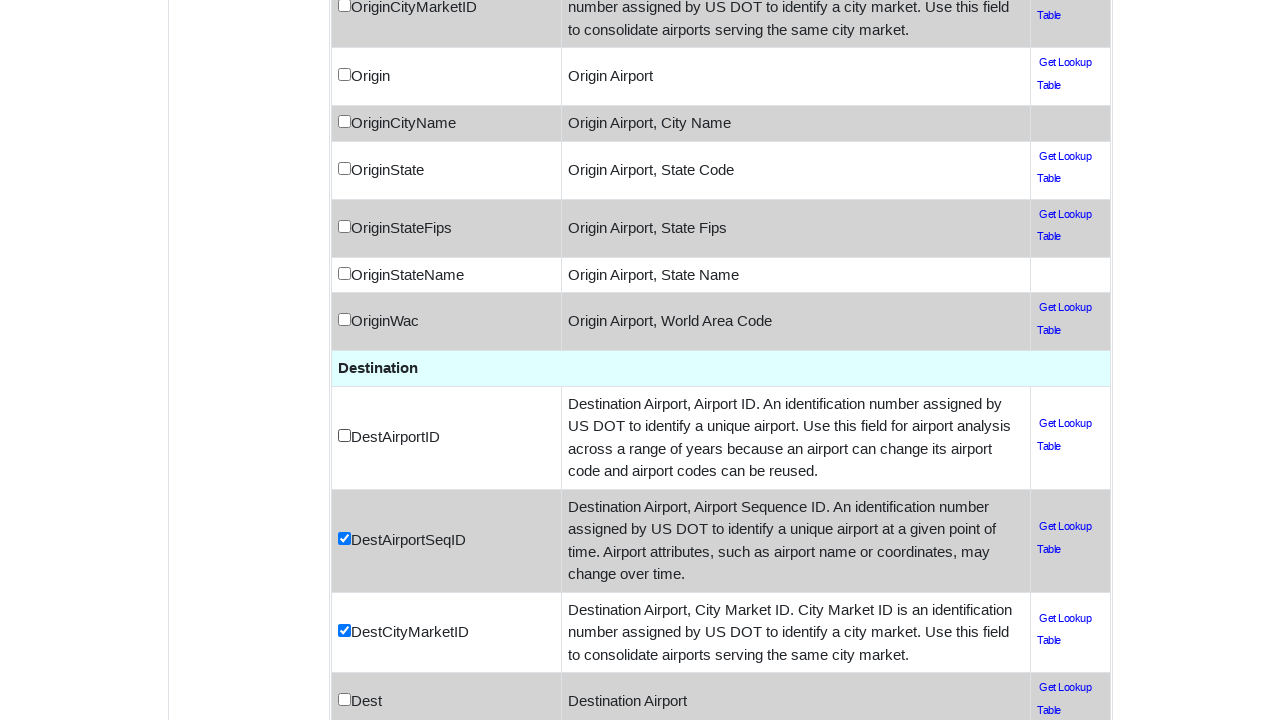

Unchecked DEST_AIRPORT_SEQ_ID checkbox at (344, 539) on #DEST_AIRPORT_SEQ_ID
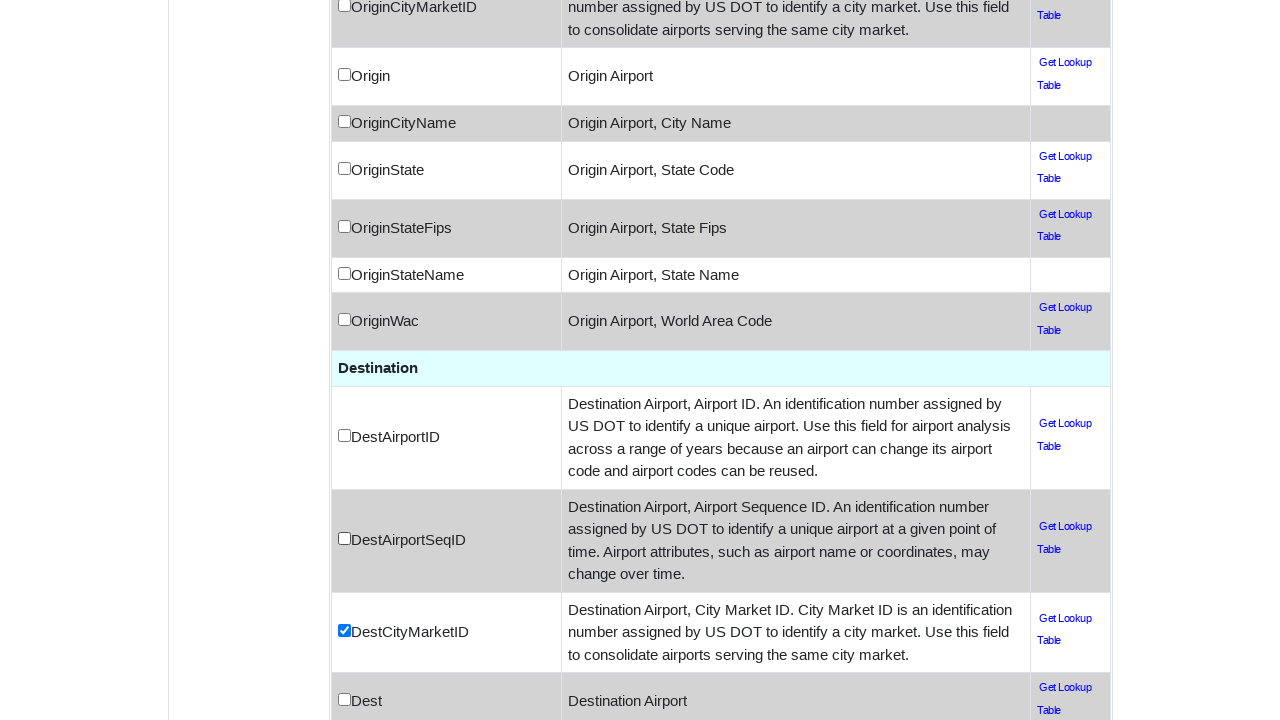

Unchecked DEST_CITY_MARKET_ID checkbox at (344, 631) on #DEST_CITY_MARKET_ID
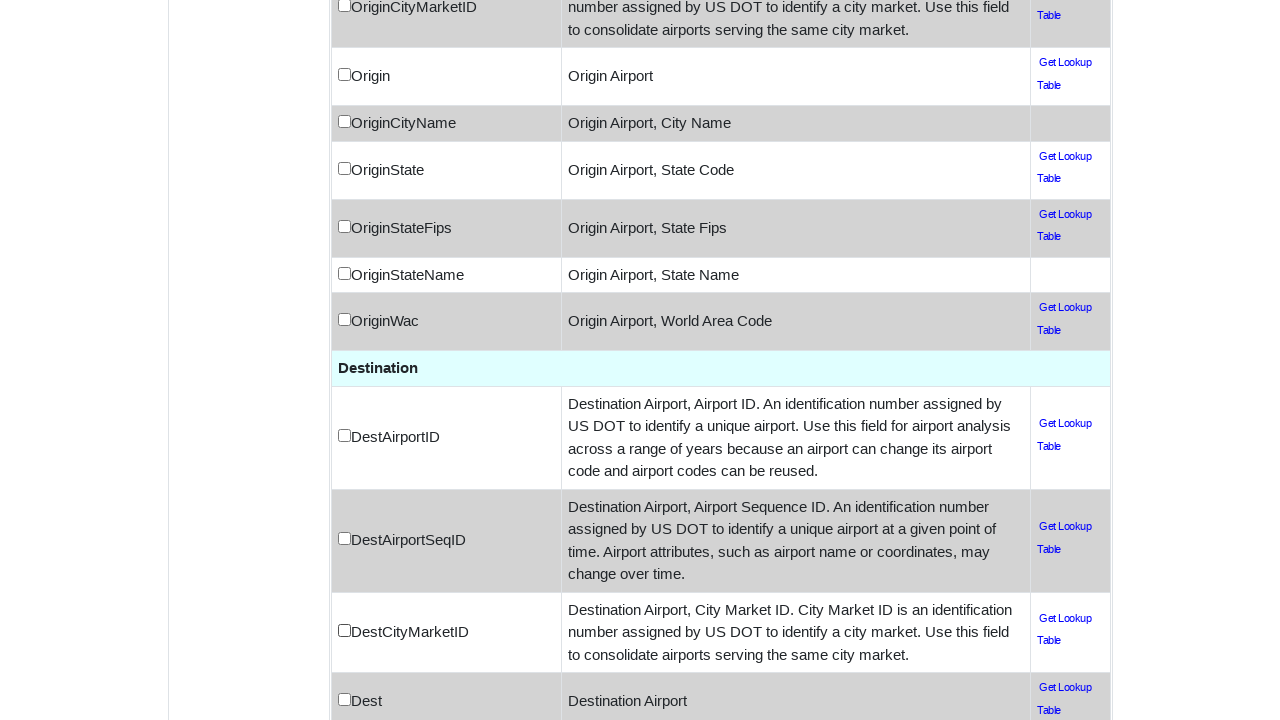

Selected year 2021 from dropdown on #cboYear
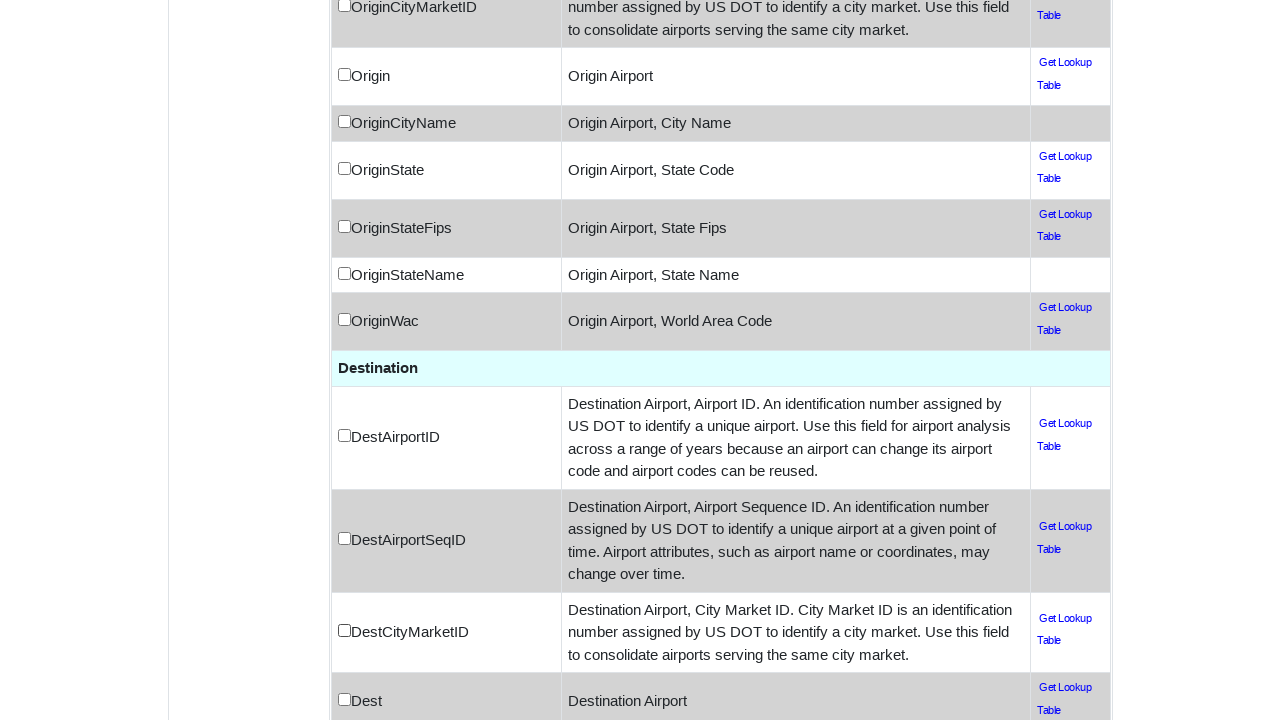

Selected California from geography dropdown on #cboGeography
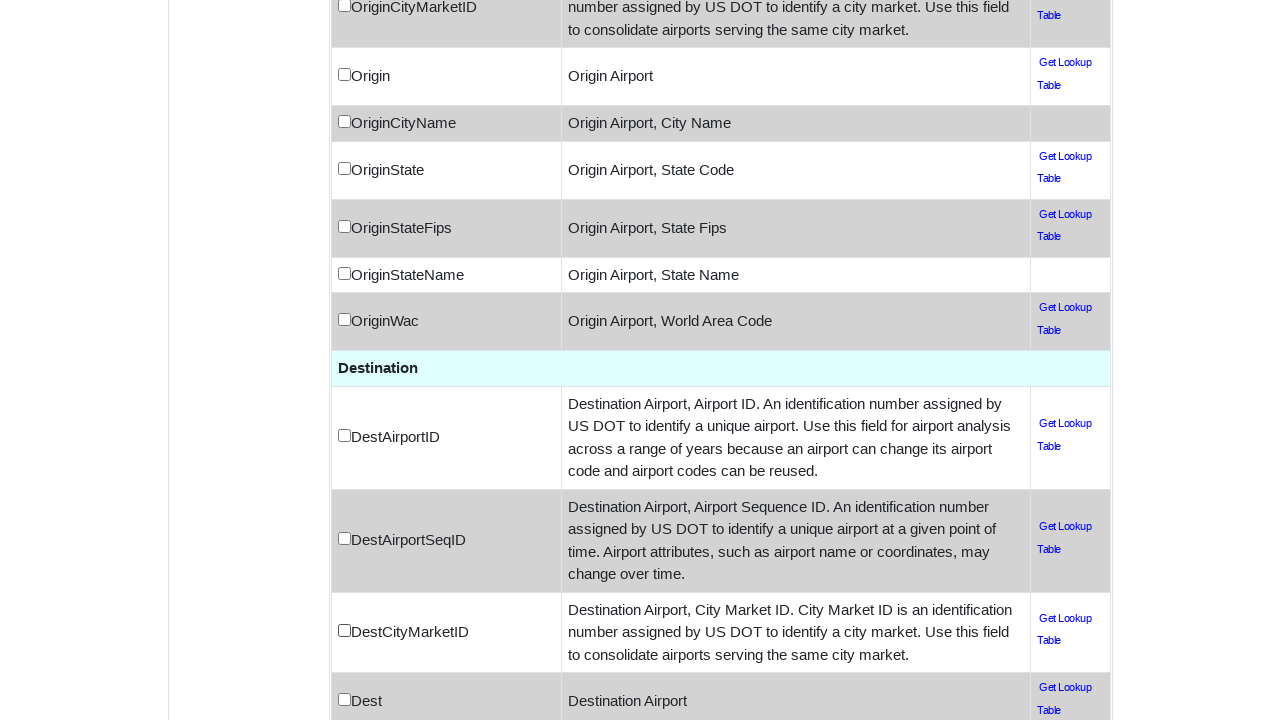

Checked YEAR data field checkbox at (344, 436) on #YEAR
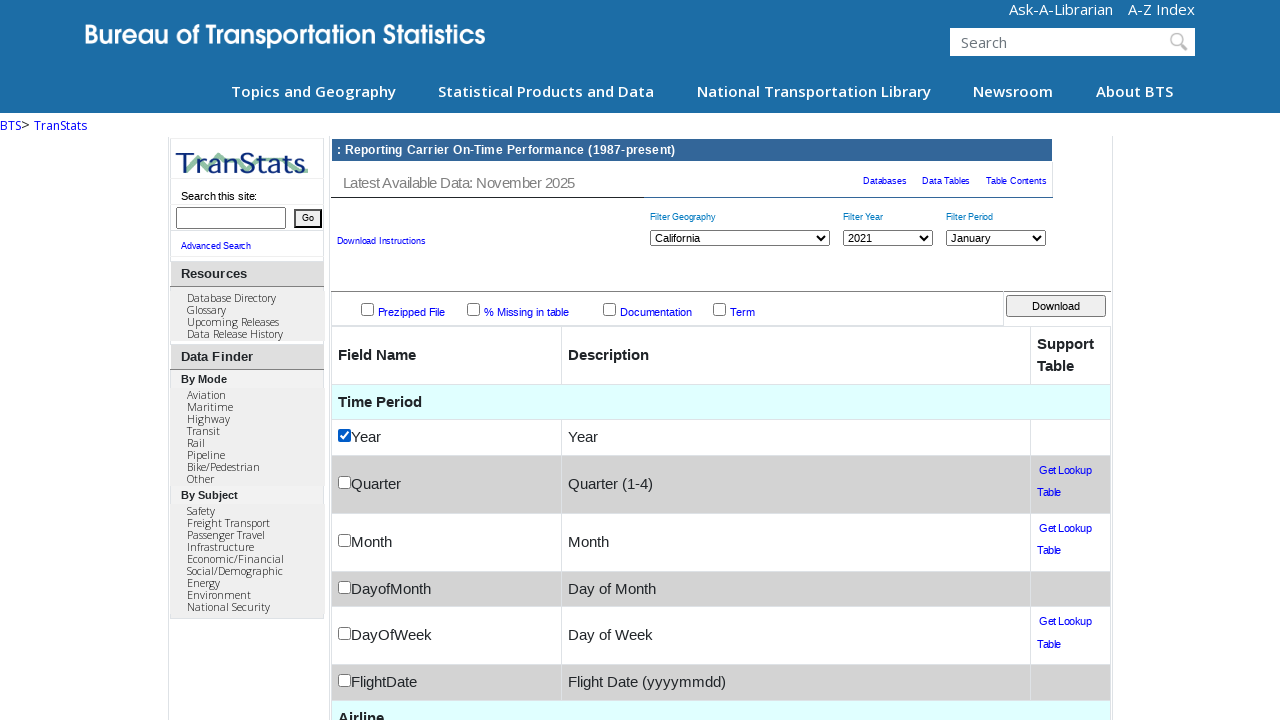

Checked FL_DATE data field checkbox at (344, 681) on #FL_DATE
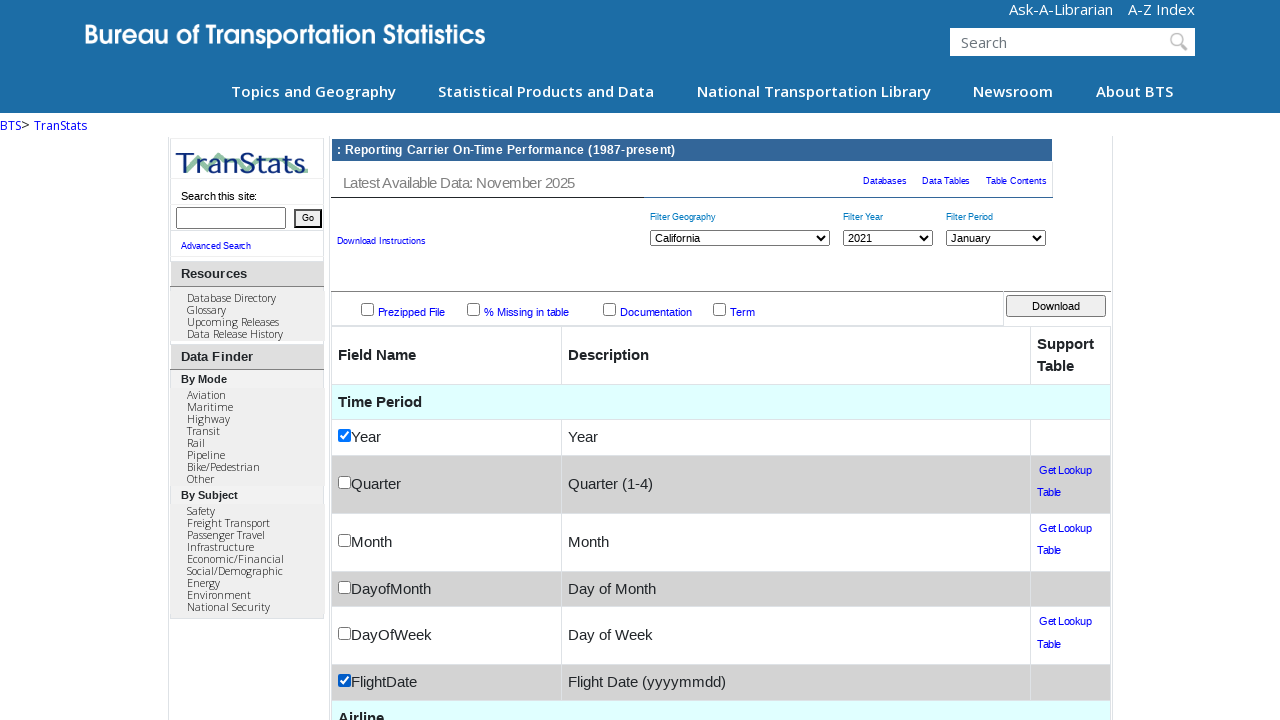

Checked OP_CARRIER data field checkbox at (344, 436) on #OP_CARRIER
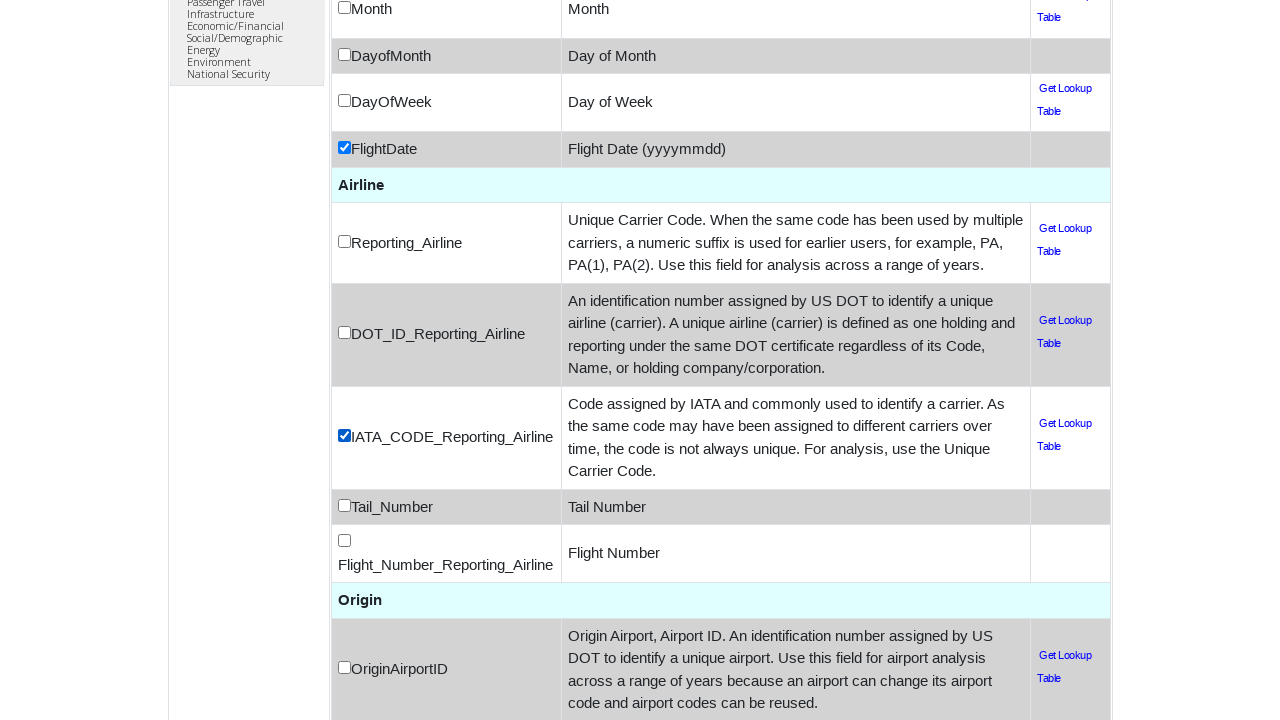

Checked ORIGIN data field checkbox at (344, 436) on #ORIGIN
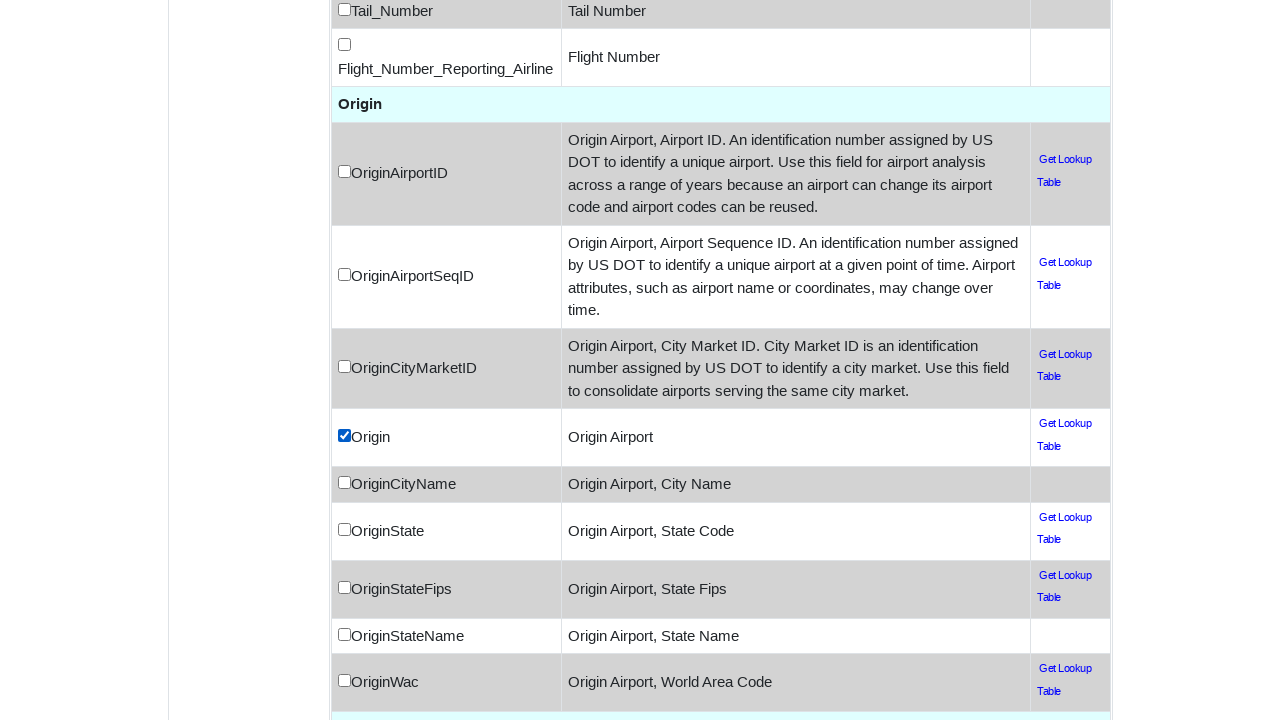

Checked DEP_DELAY data field checkbox at (344, 435) on #DEP_DELAY
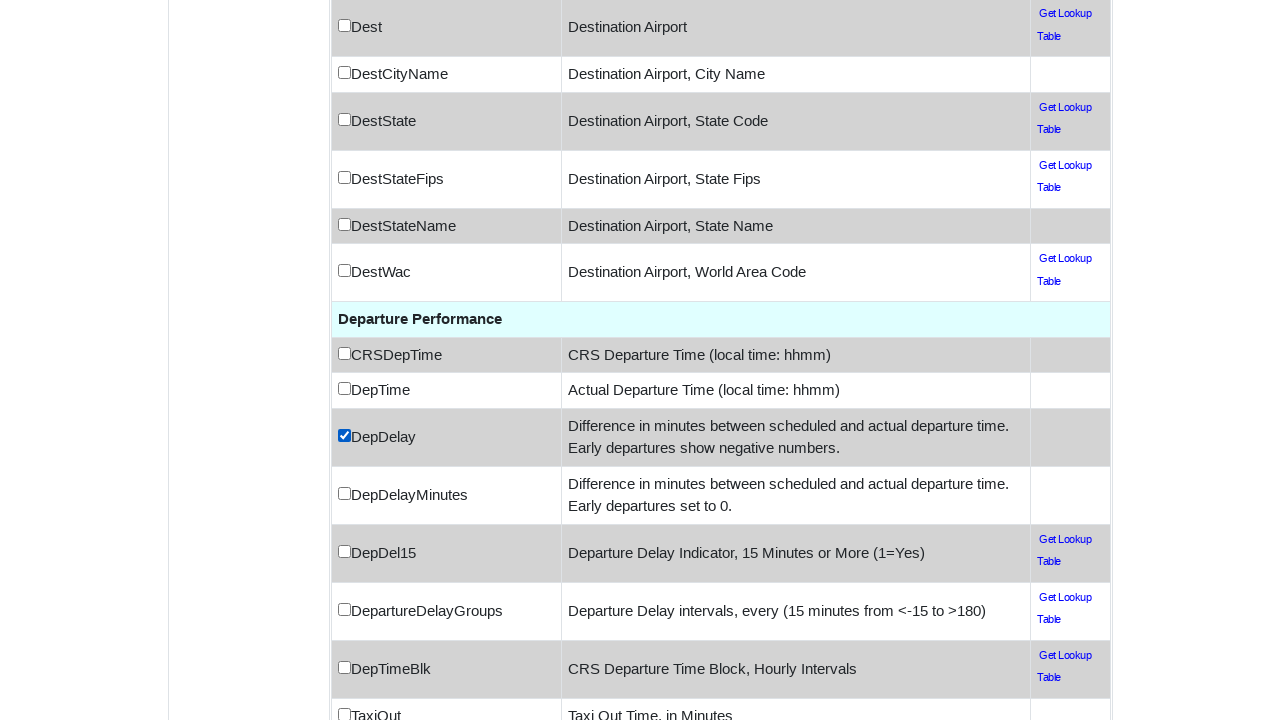

Checked TAXI_OUT data field checkbox at (344, 714) on #TAXI_OUT
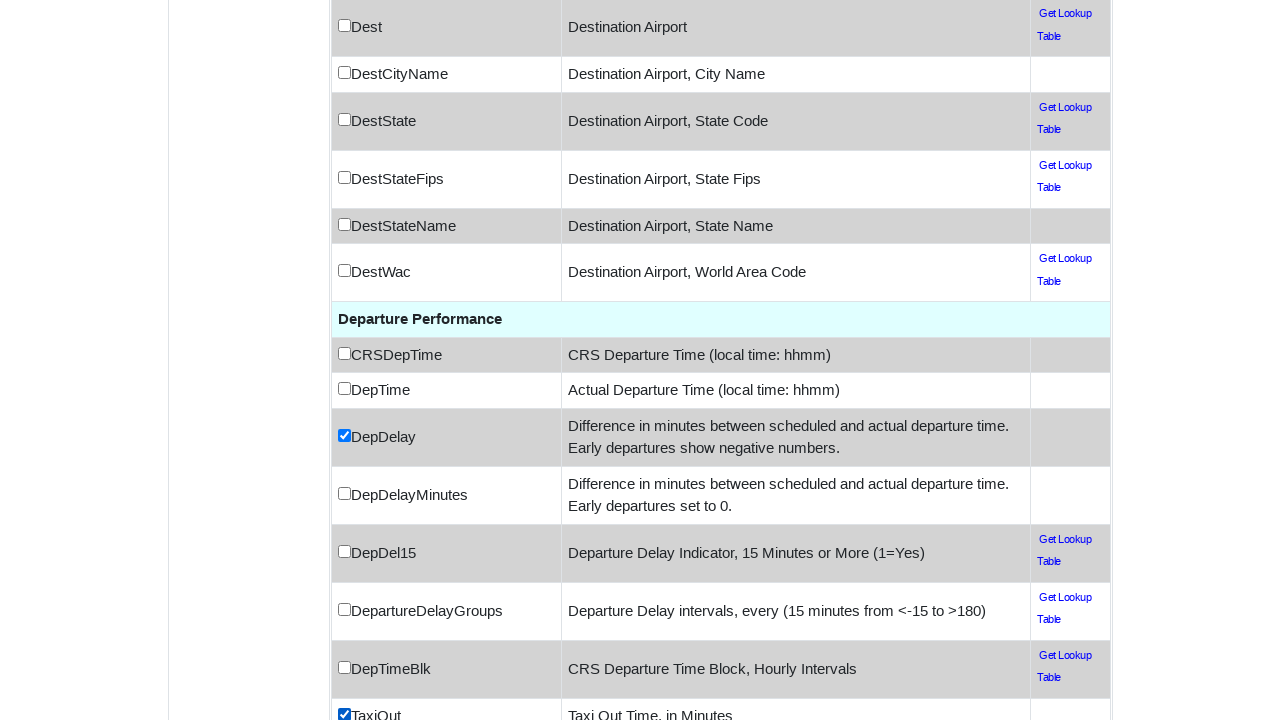

Checked ARR_DELAY_NEW data field checkbox at (344, 436) on #ARR_DELAY_NEW
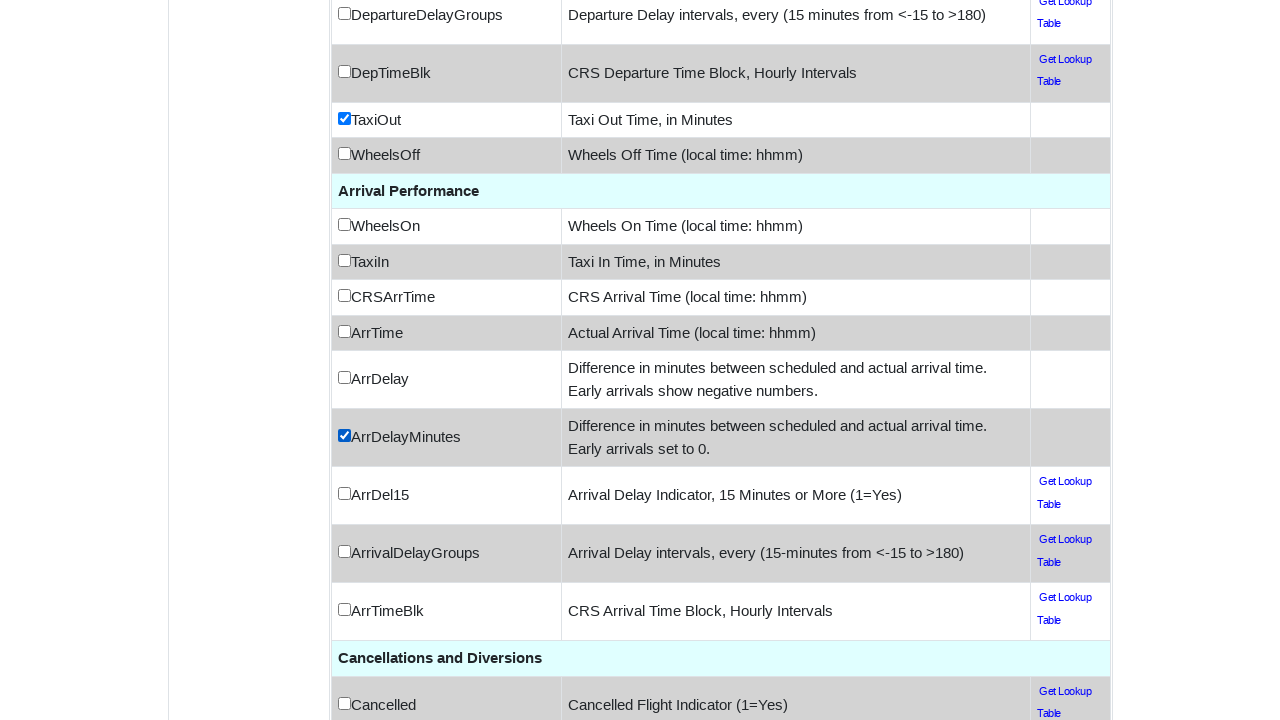

Checked DISTANCE_GROUP data field checkbox at (344, 435) on #DISTANCE_GROUP
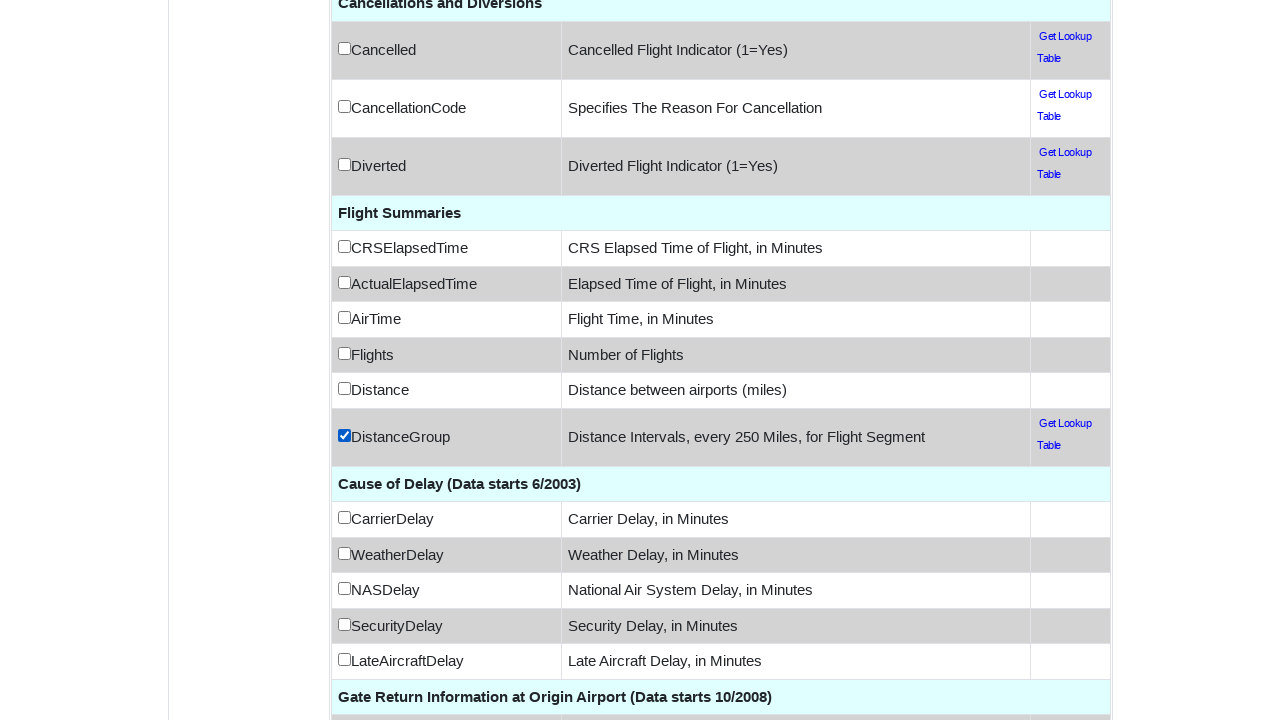

Checked CARRIER_DELAY data field checkbox at (344, 518) on #CARRIER_DELAY
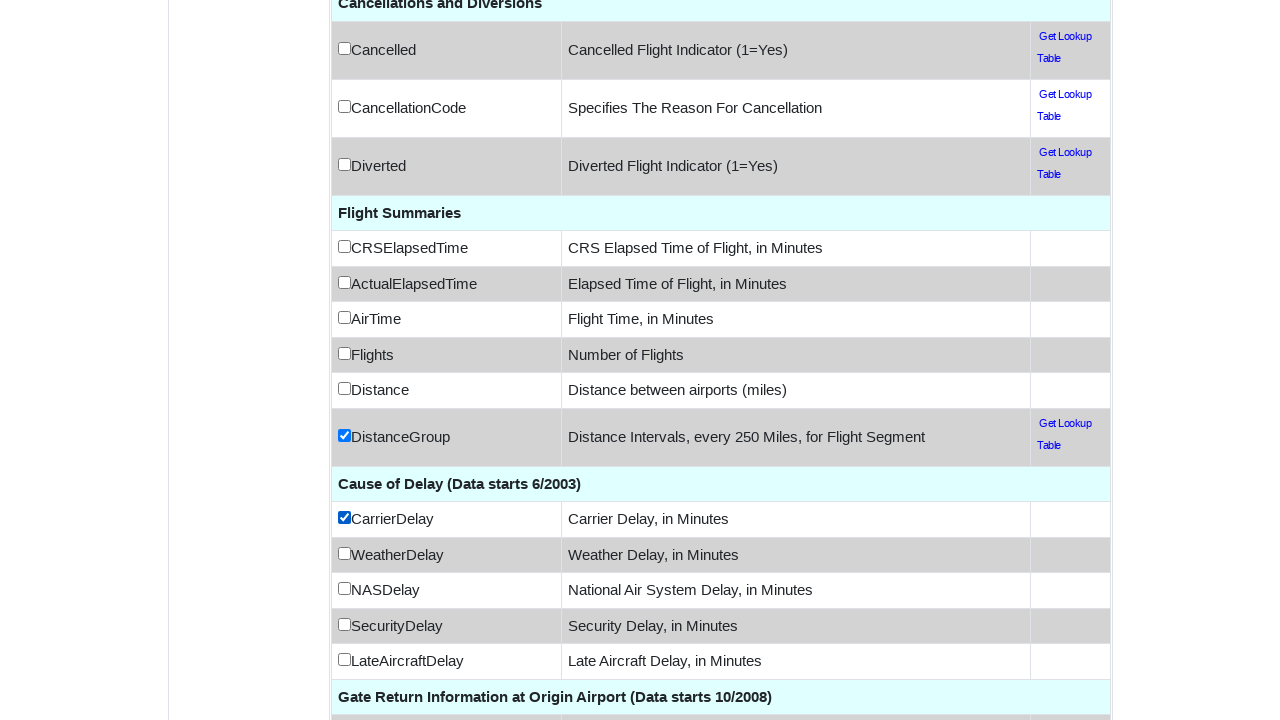

Checked WEATHER_DELAY data field checkbox at (344, 553) on #WEATHER_DELAY
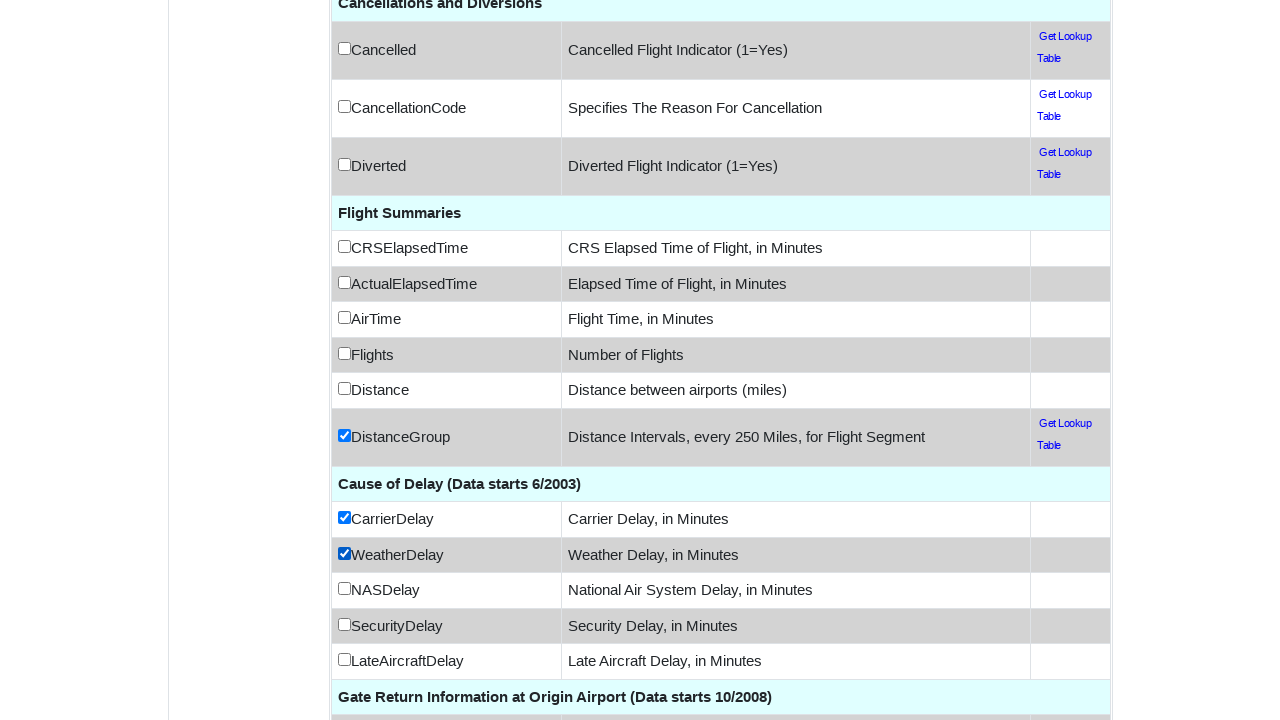

Checked NAS_DELAY data field checkbox at (344, 589) on #NAS_DELAY
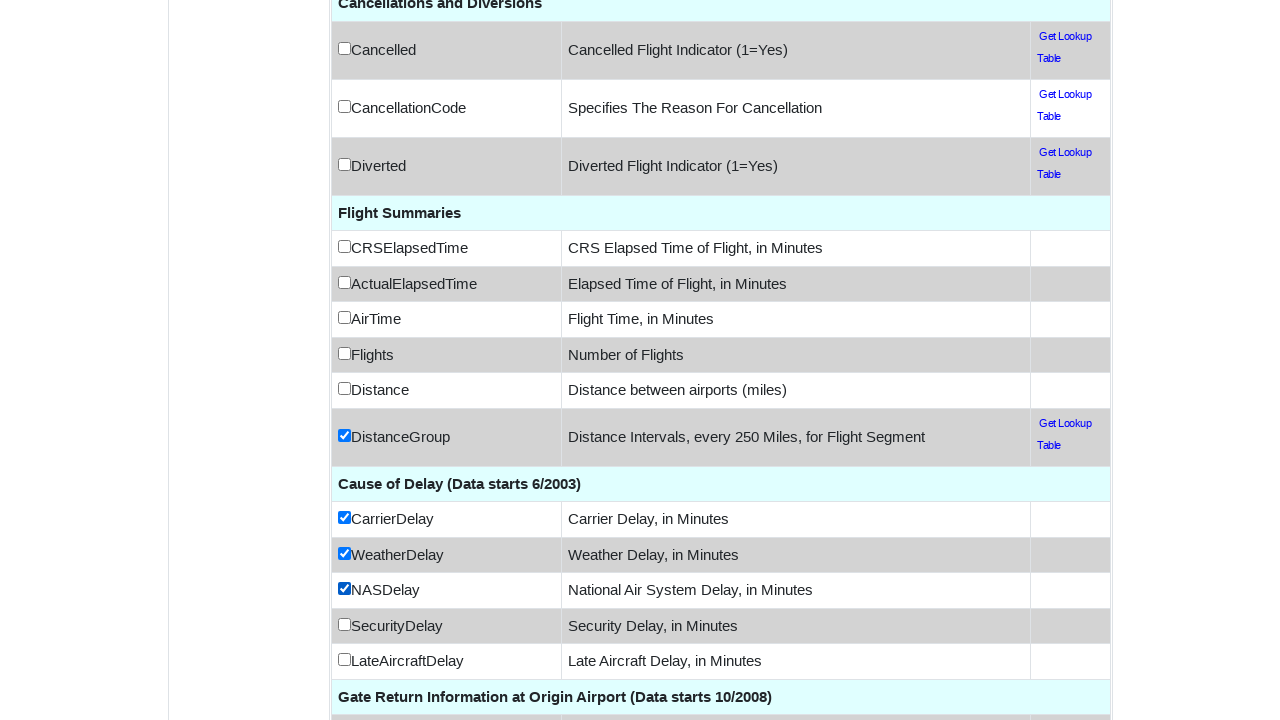

Checked SECURITY_DELAY data field checkbox at (344, 624) on #SECURITY_DELAY
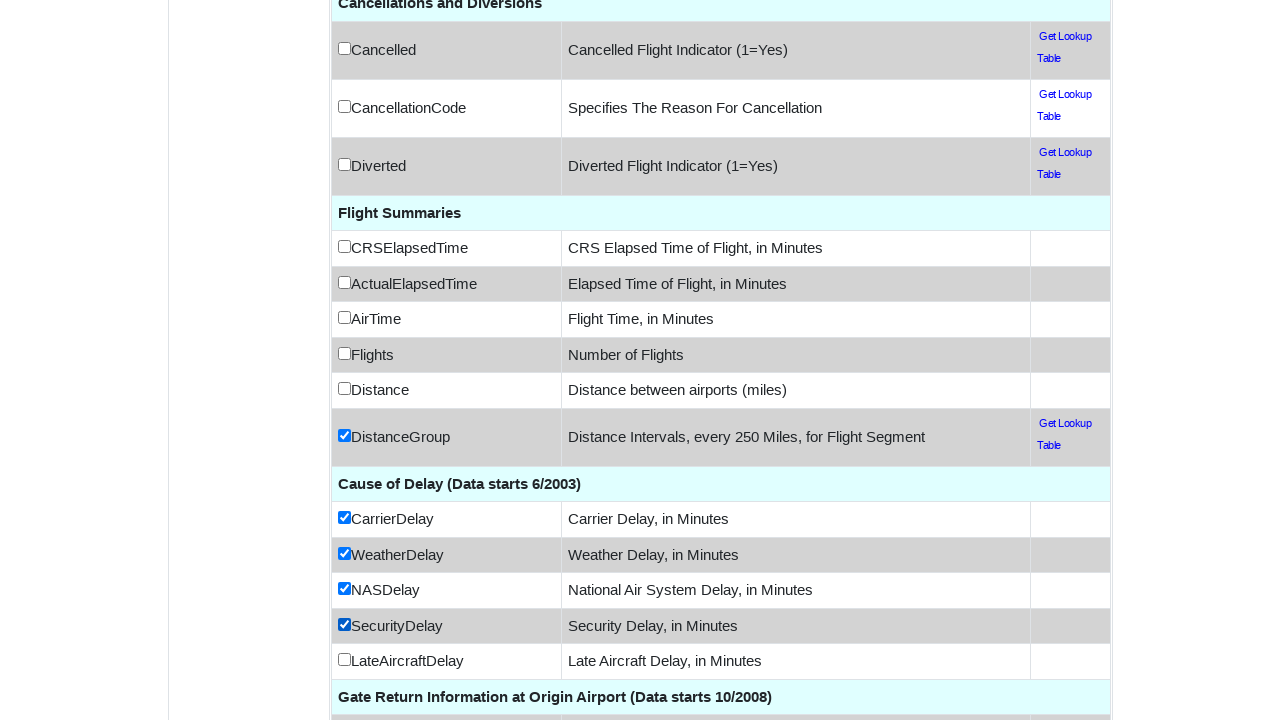

Checked LATE_AIRCRAFT_DELAY data field checkbox at (344, 660) on #LATE_AIRCRAFT_DELAY
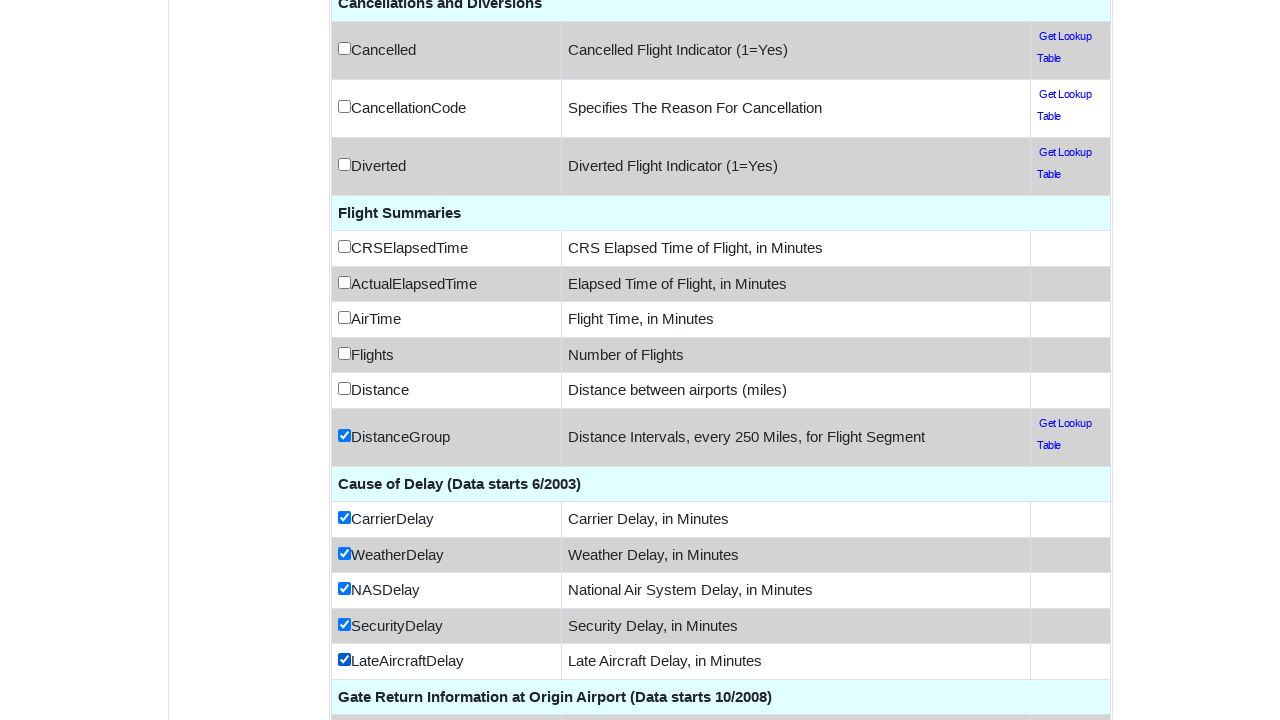

Clicked download button to initiate data download at (1056, 394) on #btnDownload
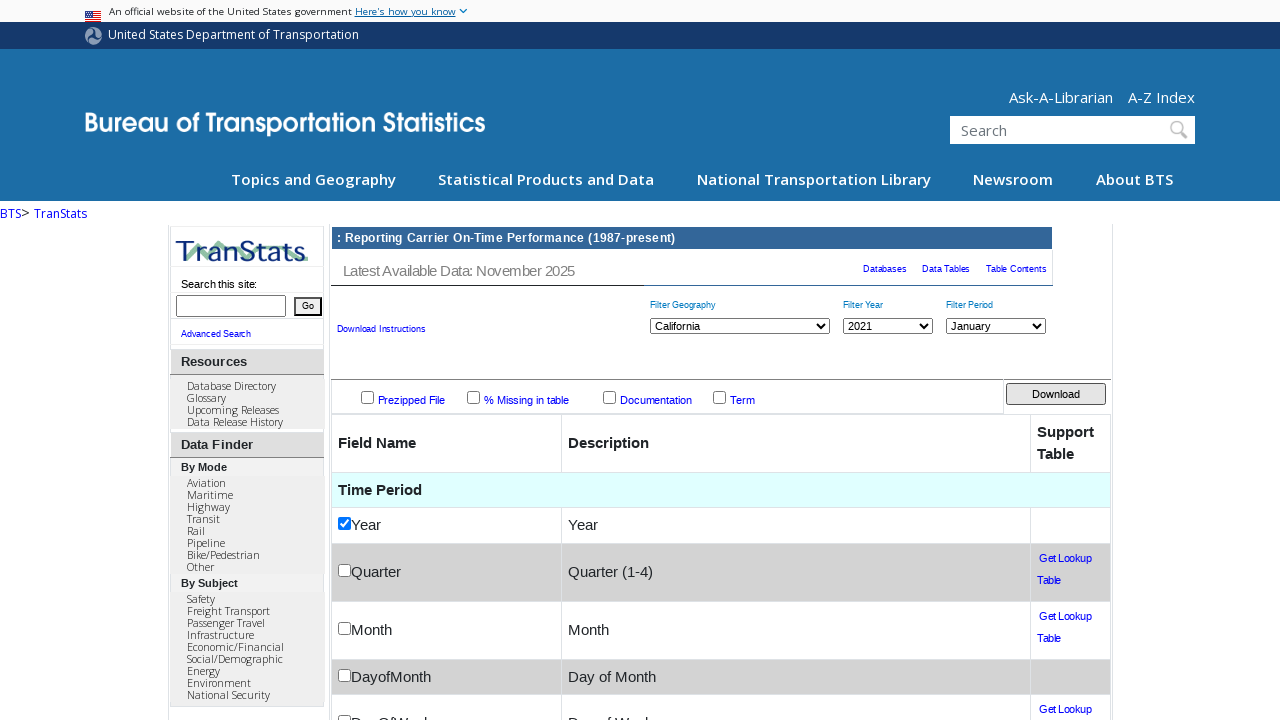

Waited 60 seconds for download to complete
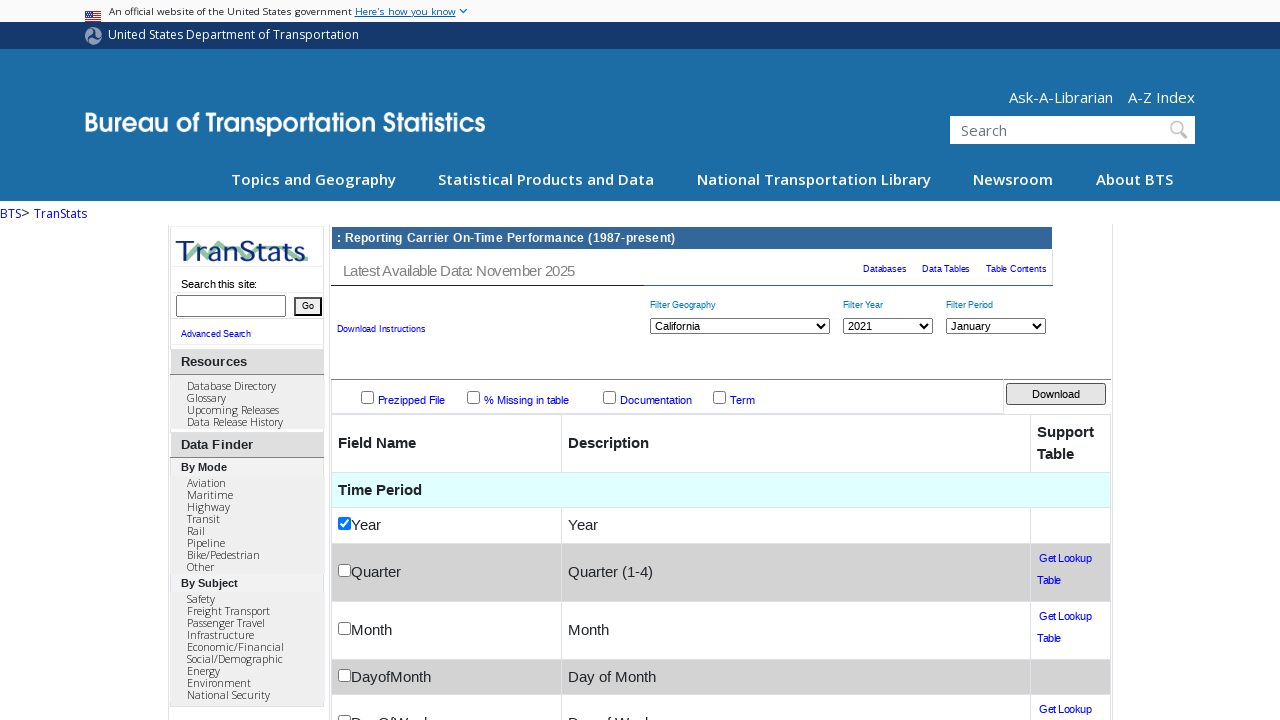

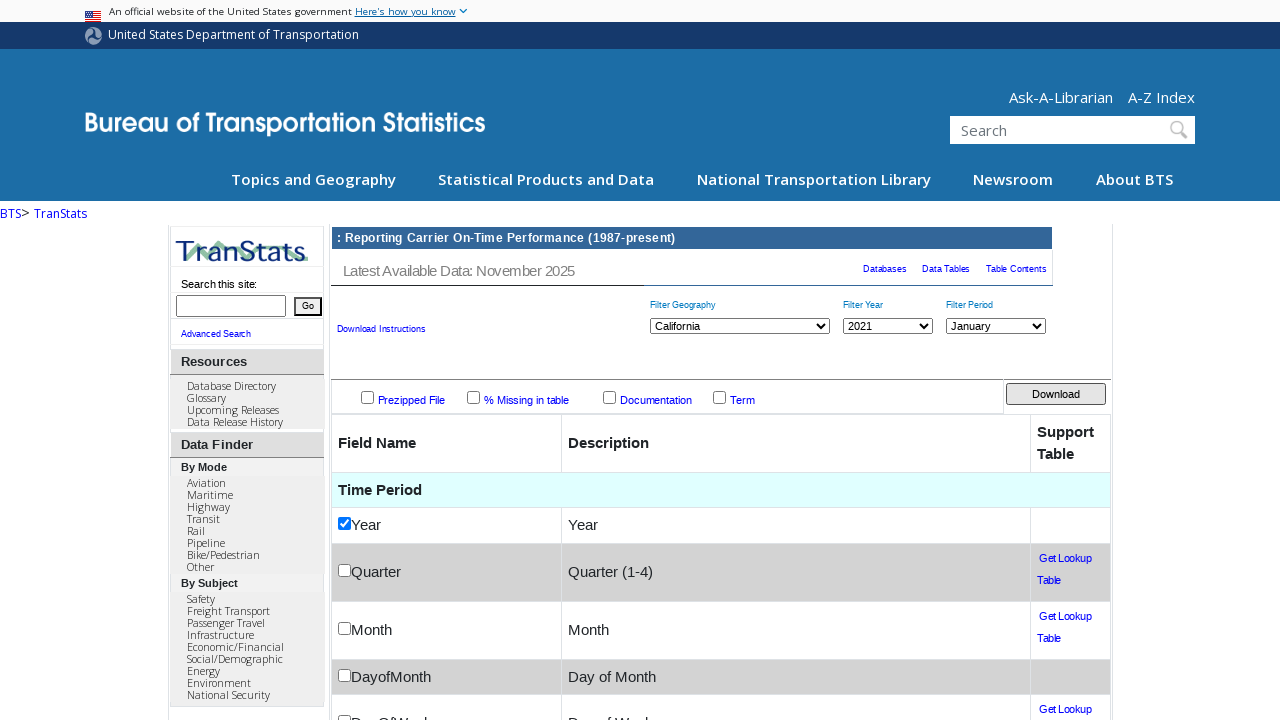